Tests the border color change behavior when clicking the send button in the contact form

Starting URL: https://www.demoblaze.com

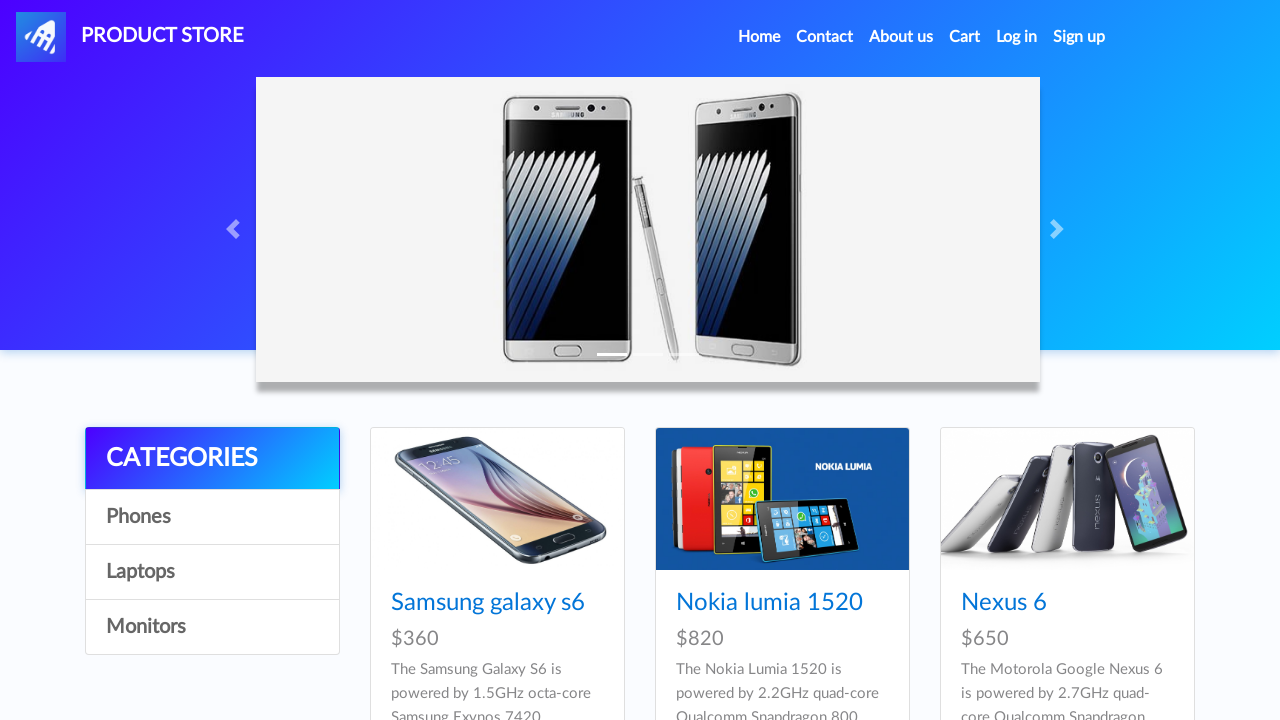

Clicked Contact navigation link to open modal at (825, 37) on a[data-target='#exampleModal']
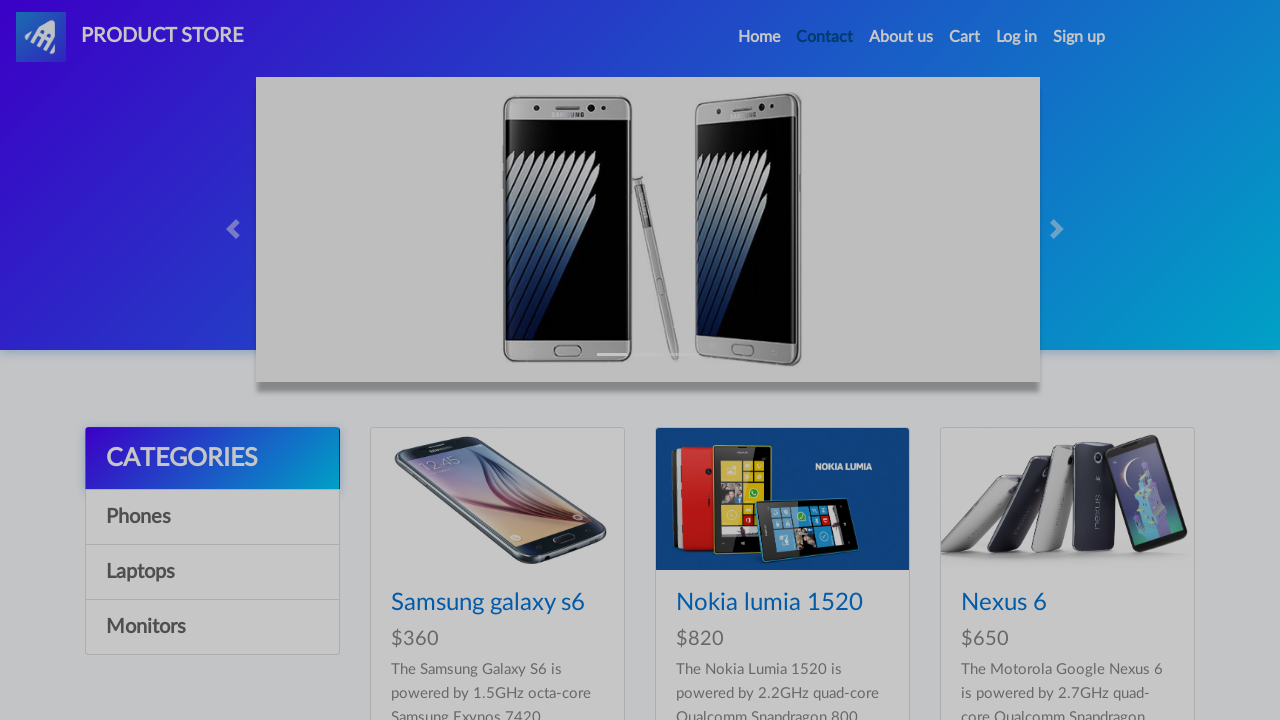

Contact modal loaded and send button became visible
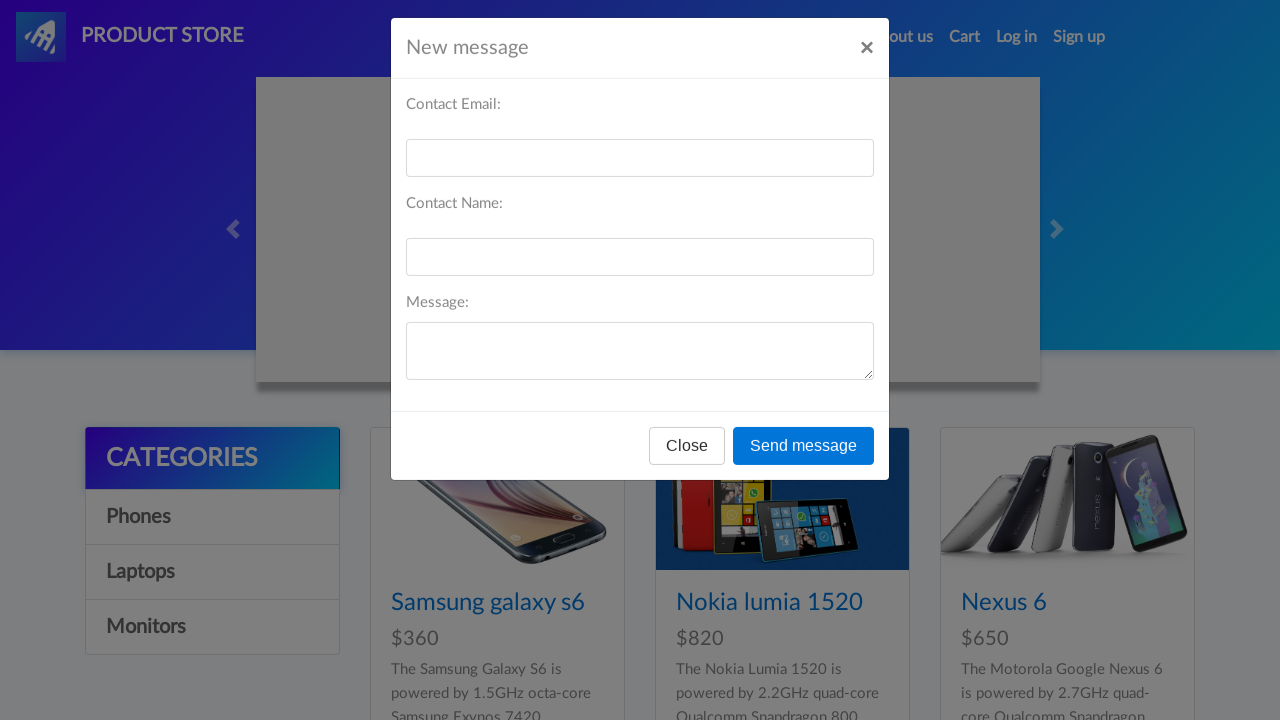

Clicked send button to test border color change behavior at (804, 459) on button[onclick='send()']
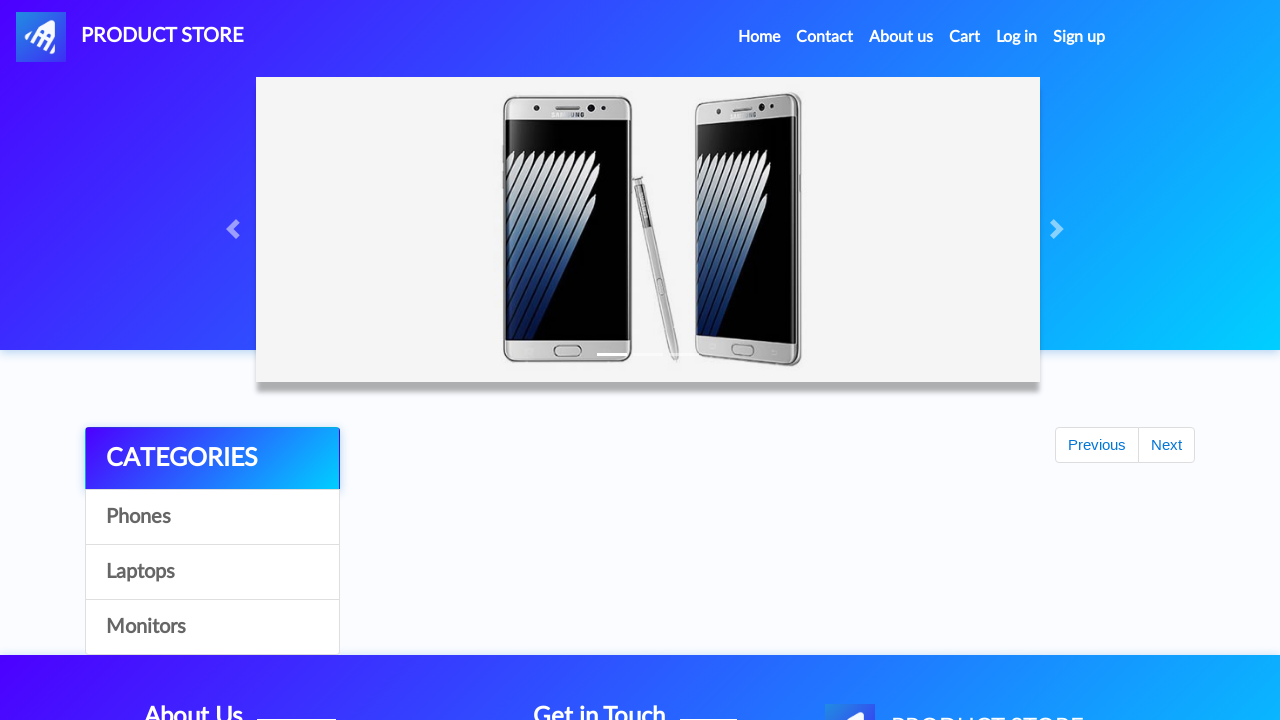

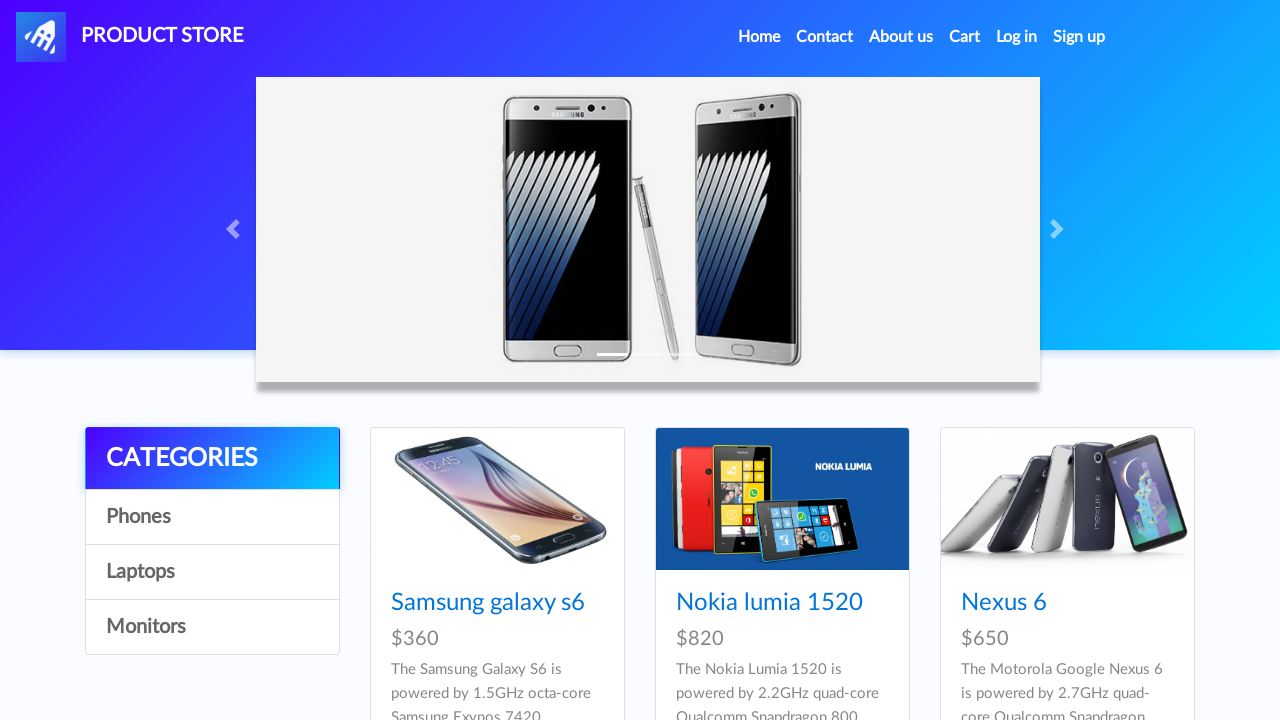